Tests the search functionality on python.org by entering "pycon" in the search box and submitting the search form using the Enter key.

Starting URL: https://www.python.org

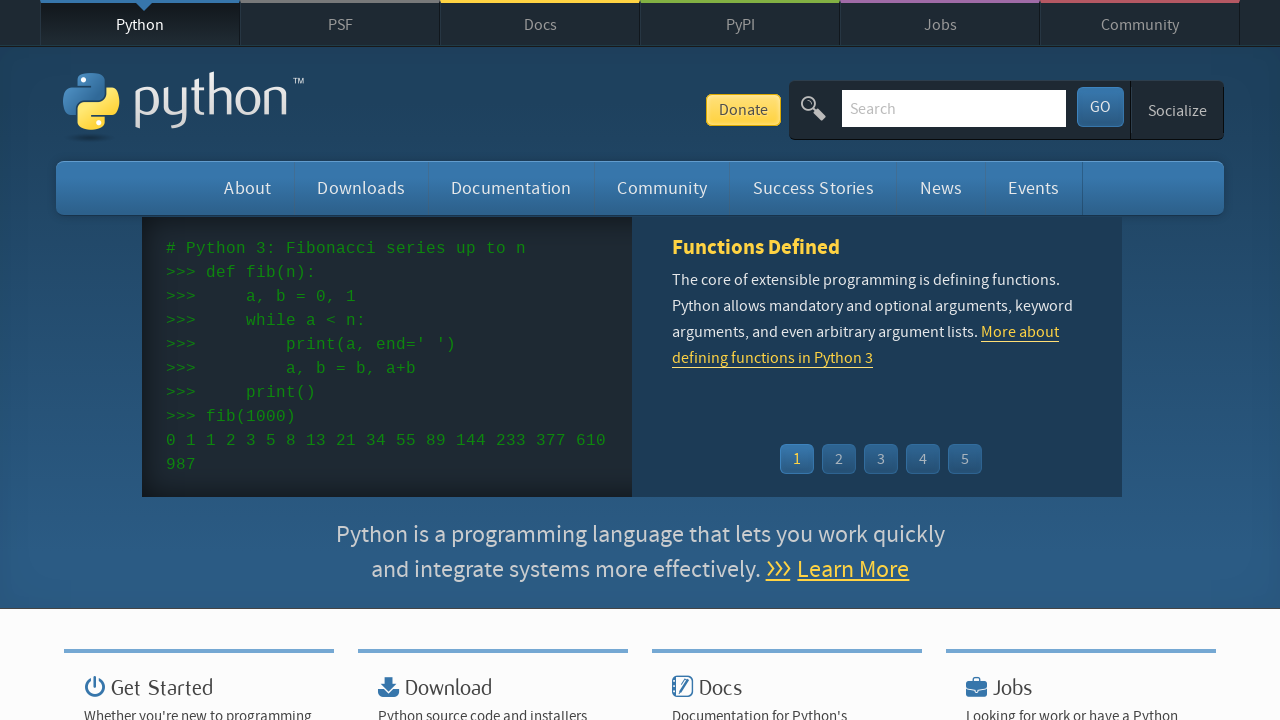

Entered 'pycon' in the search box on input[name='q']
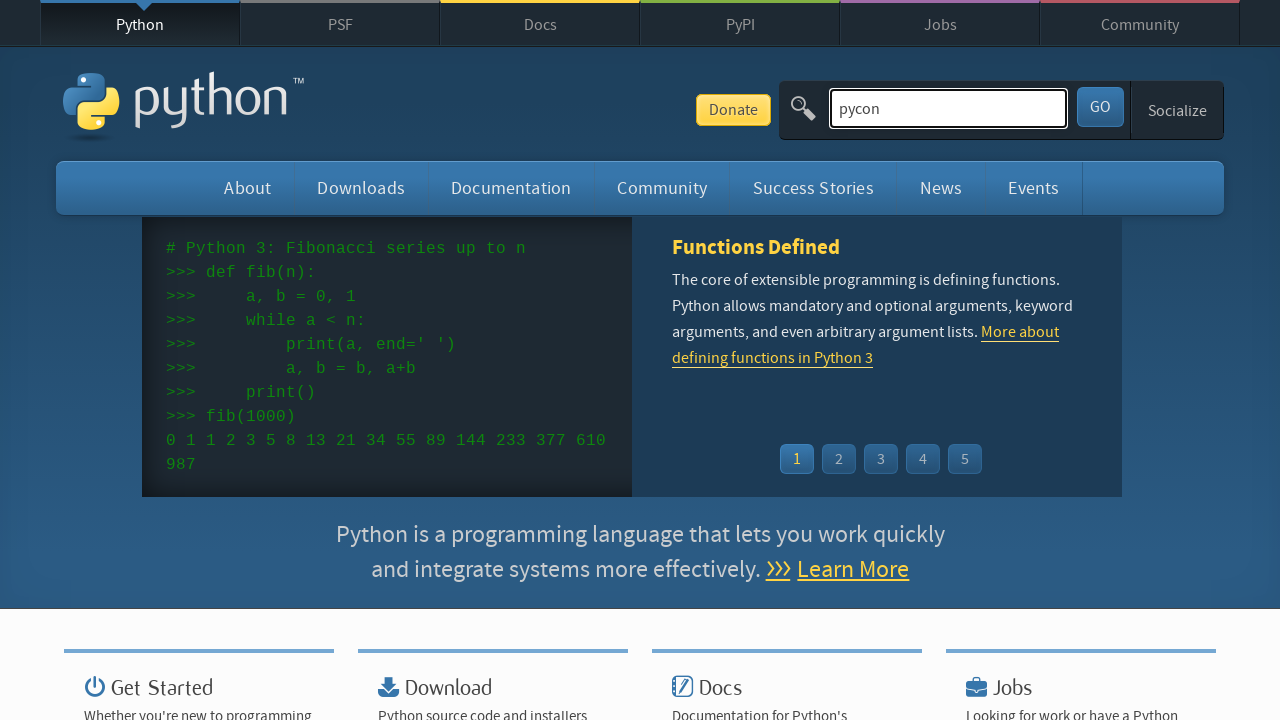

Pressed Enter to submit the search form on input[name='q']
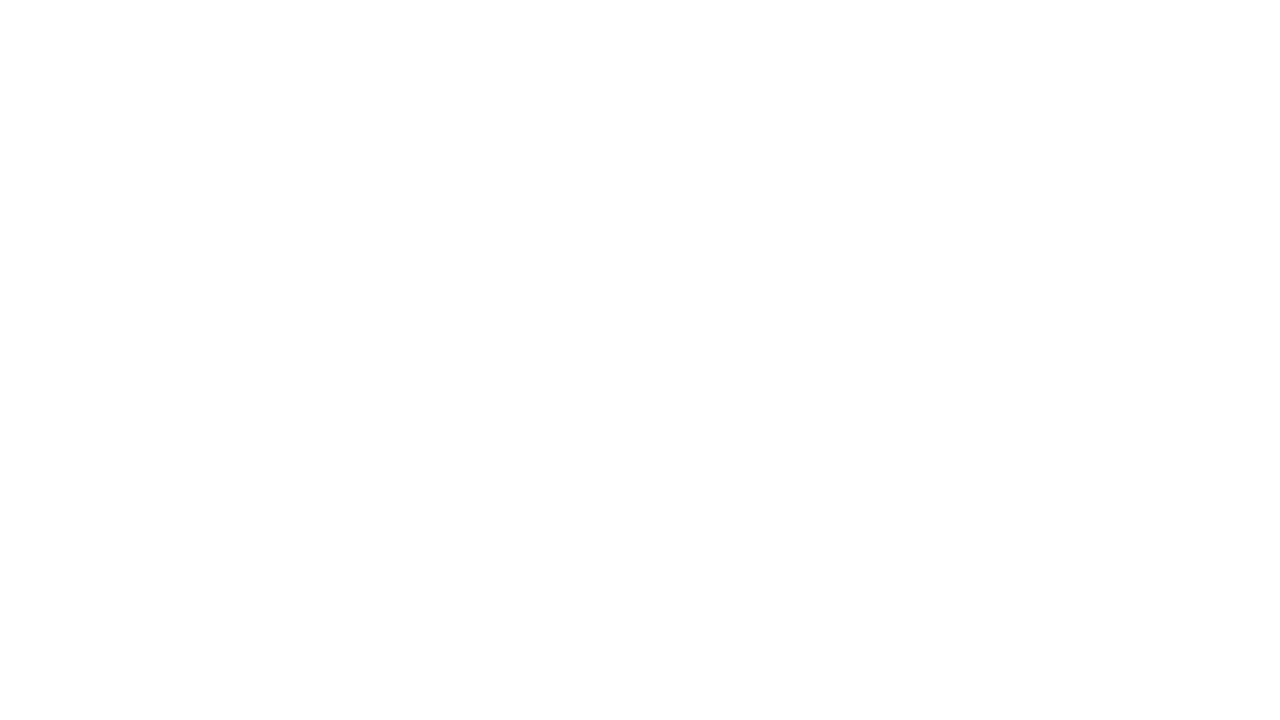

Search results page loaded
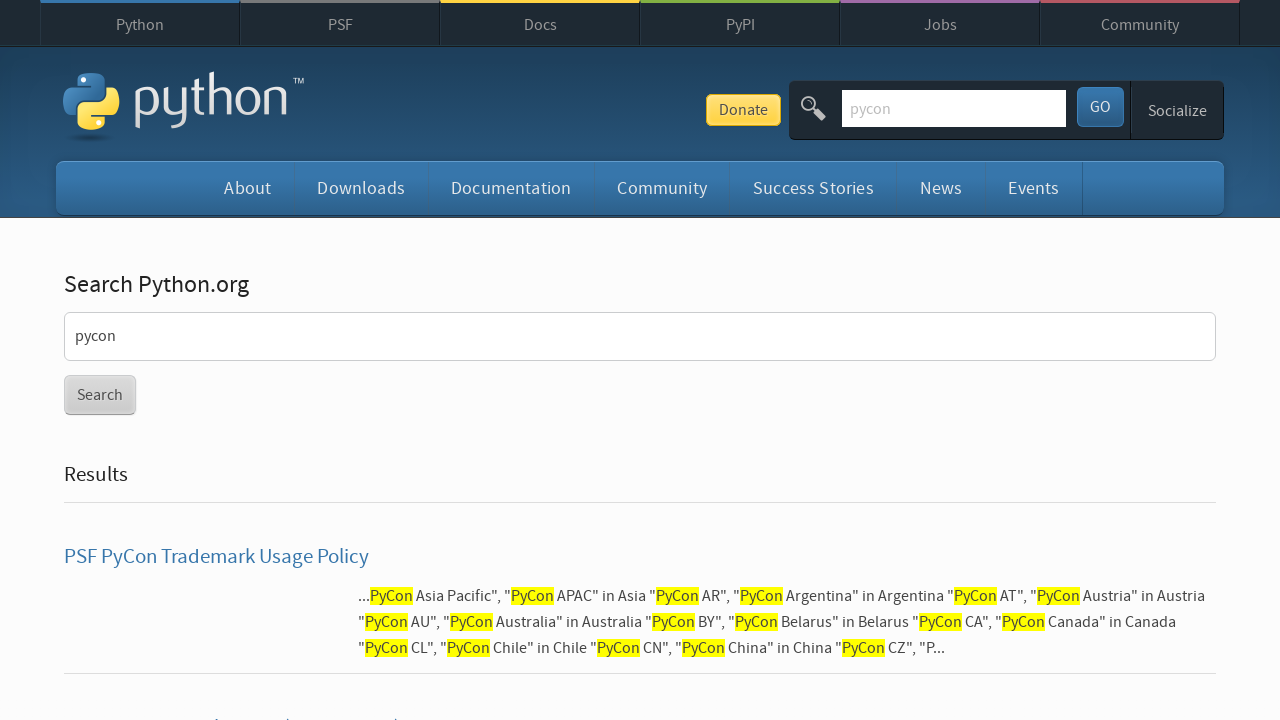

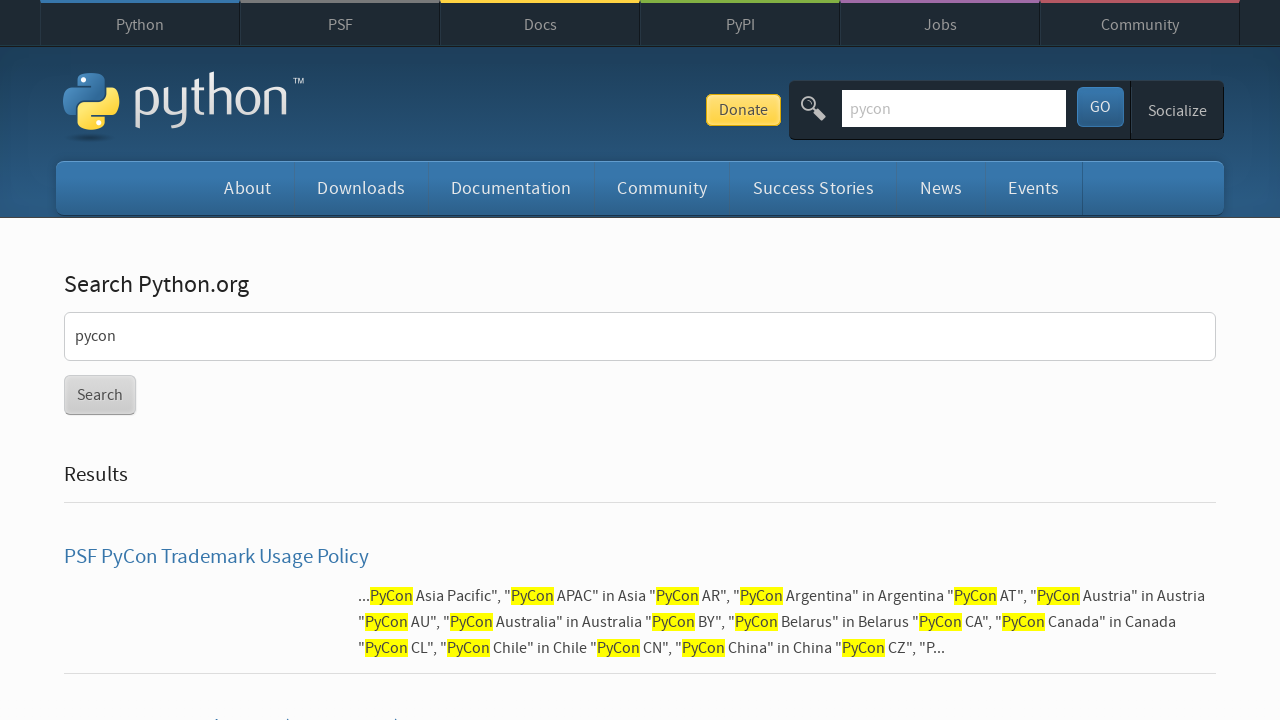